Tests various input field interactions on LeafGround including typing text, appending to existing values, checking disabled state, clearing fields, retrieving attribute values, using keyboard keys, and verifying element positions

Starting URL: https://leafground.com/input.xhtml

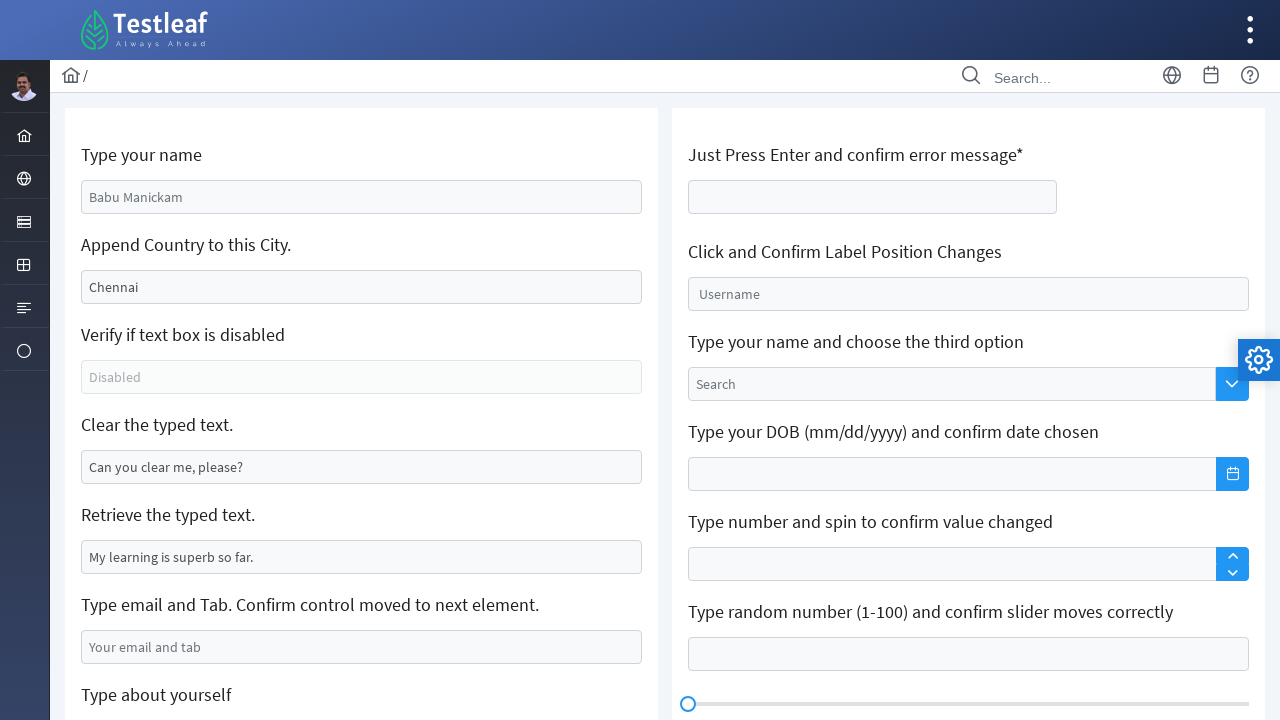

Filled name input field with 'Eswari' on input[name='j_idt88:name']
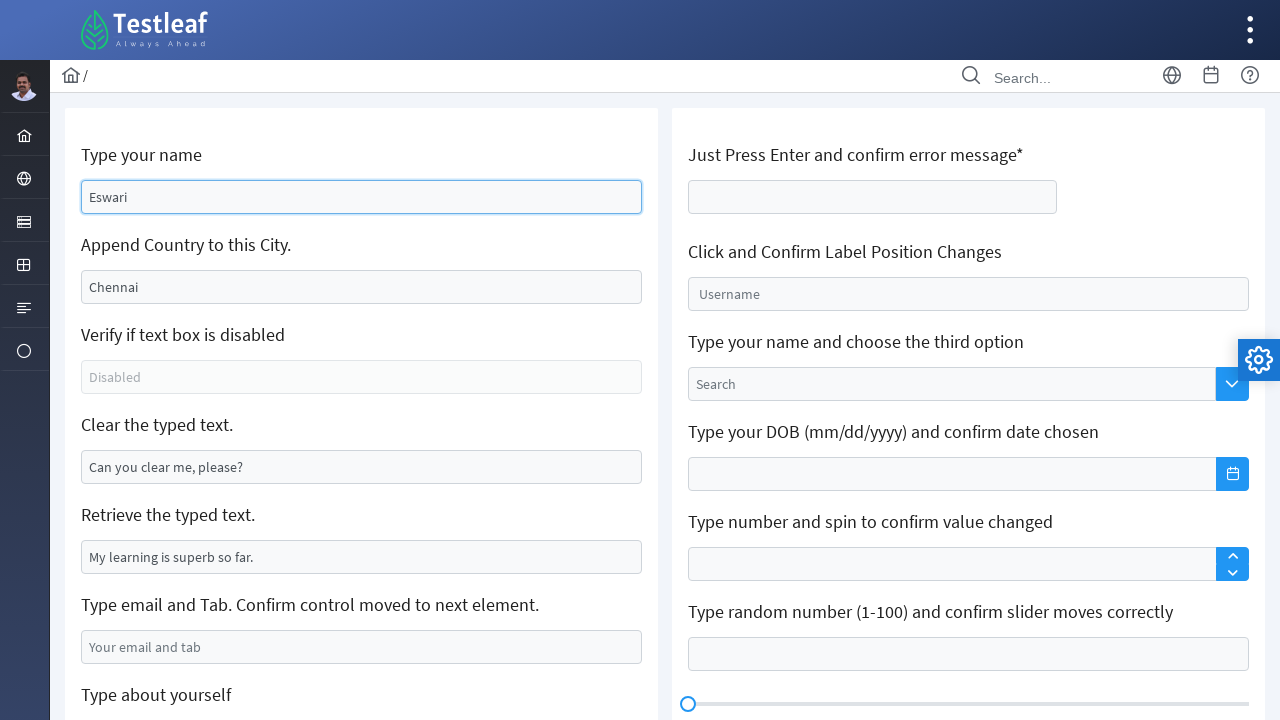

Retrieved current value from city input field
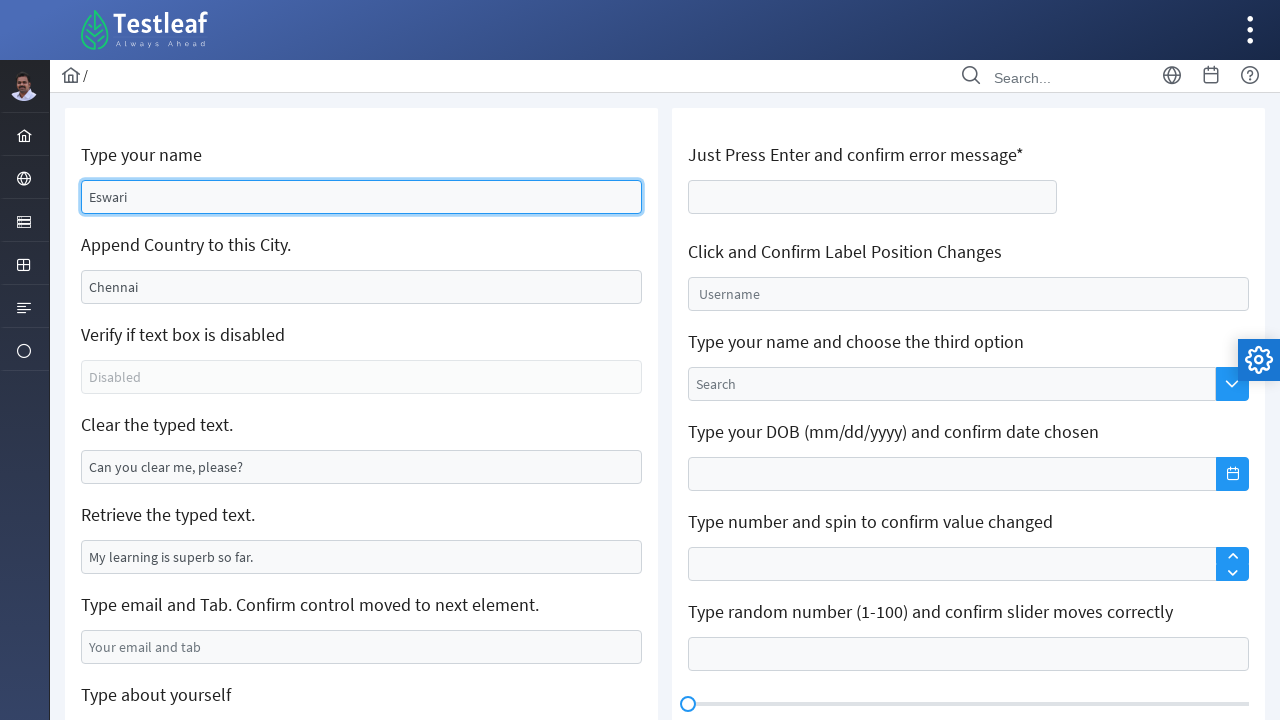

Appended ' India' to city field, changing Chennai to 'Chennai  India' on input[value='Chennai']
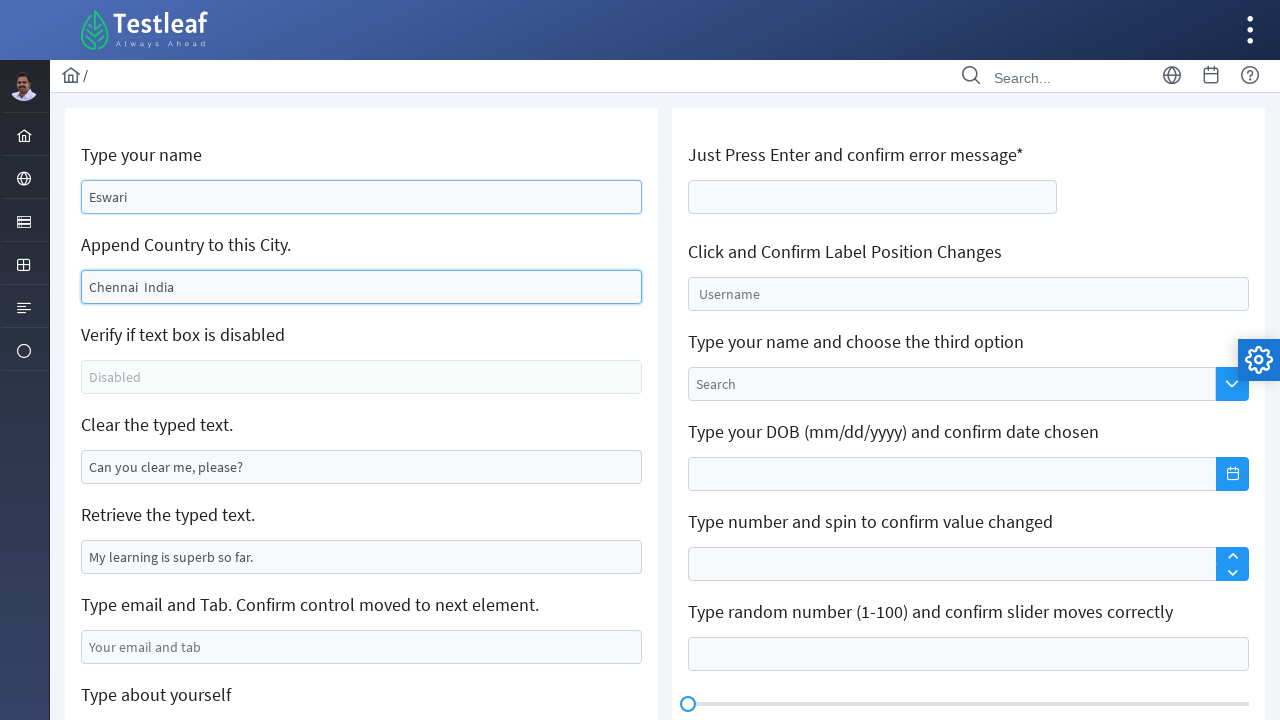

Checked if text box is disabled: True
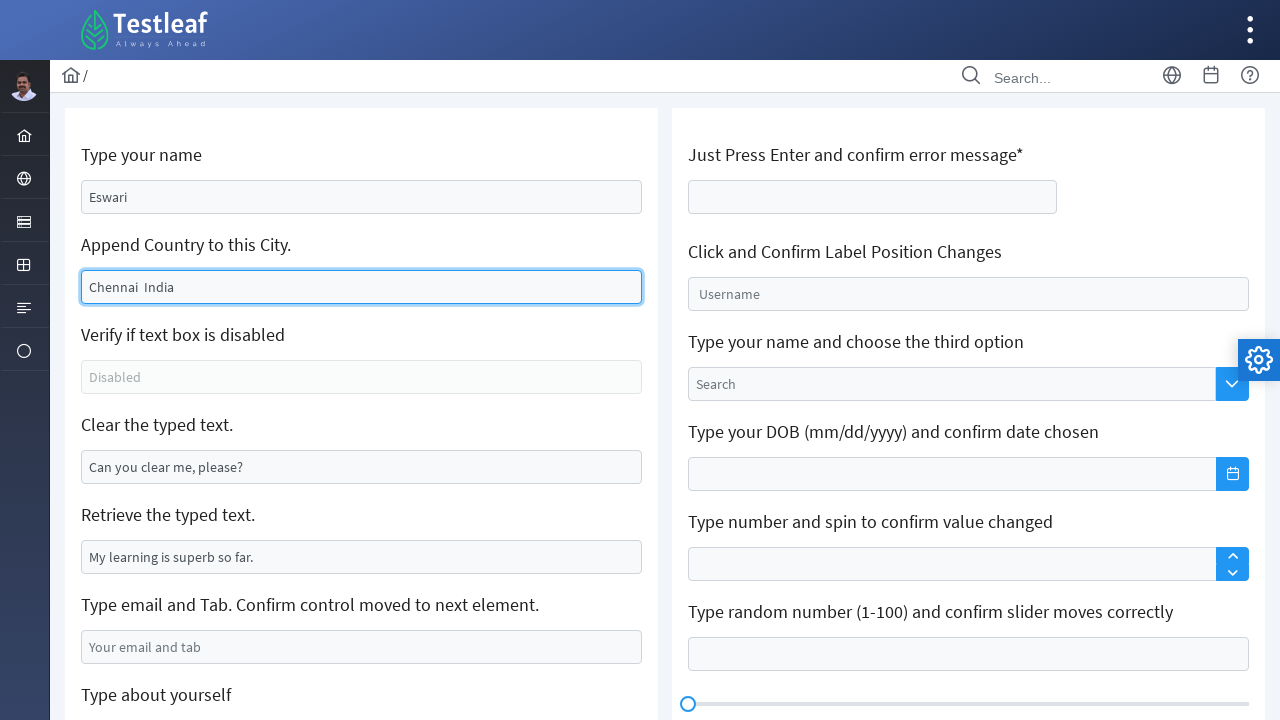

Cleared the input field on input[name='j_idt88:j_idt95']
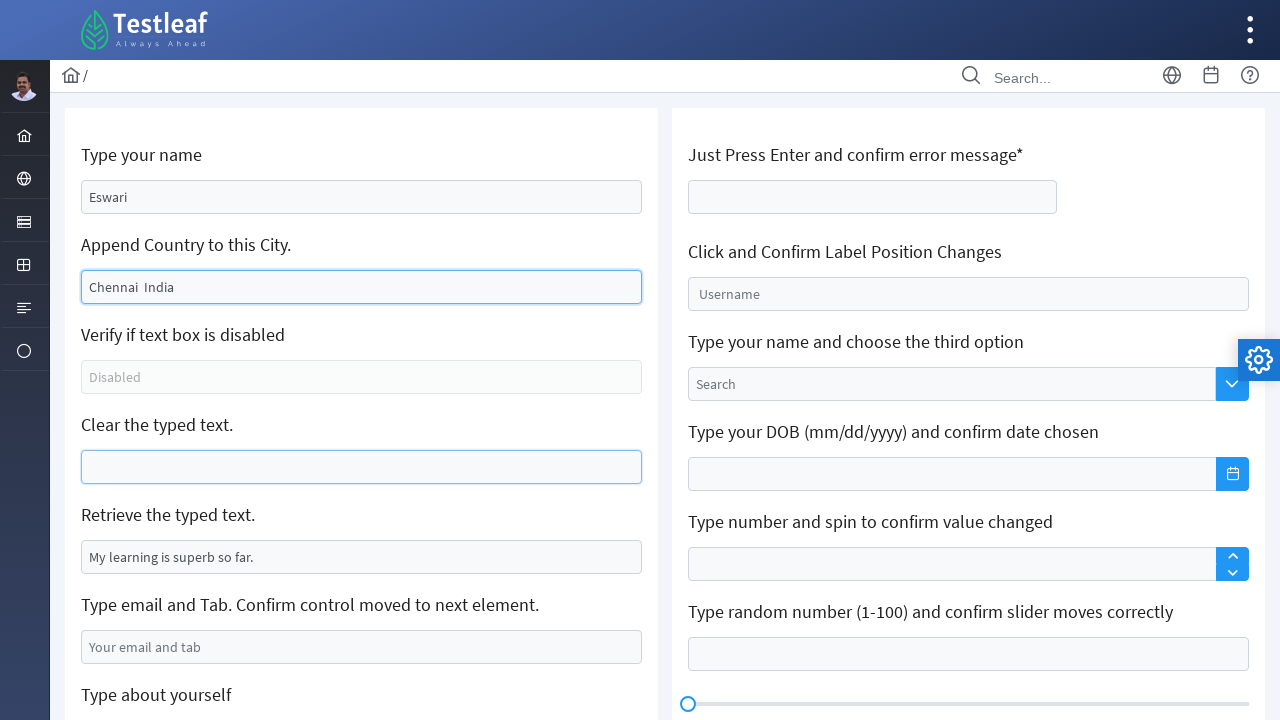

Retrieved attribute value from input field: 'My learning is superb so far.'
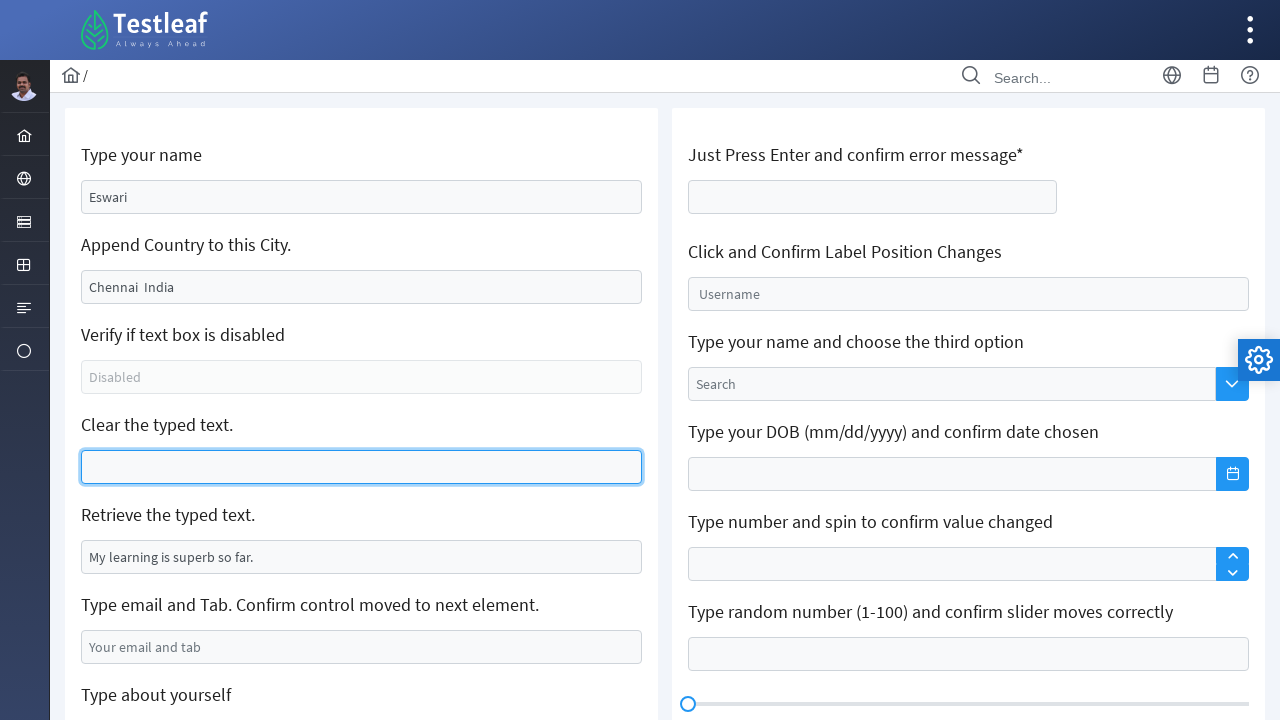

Filled phone number field with '1234567890' on input[name='j_idt88:j_idt99']
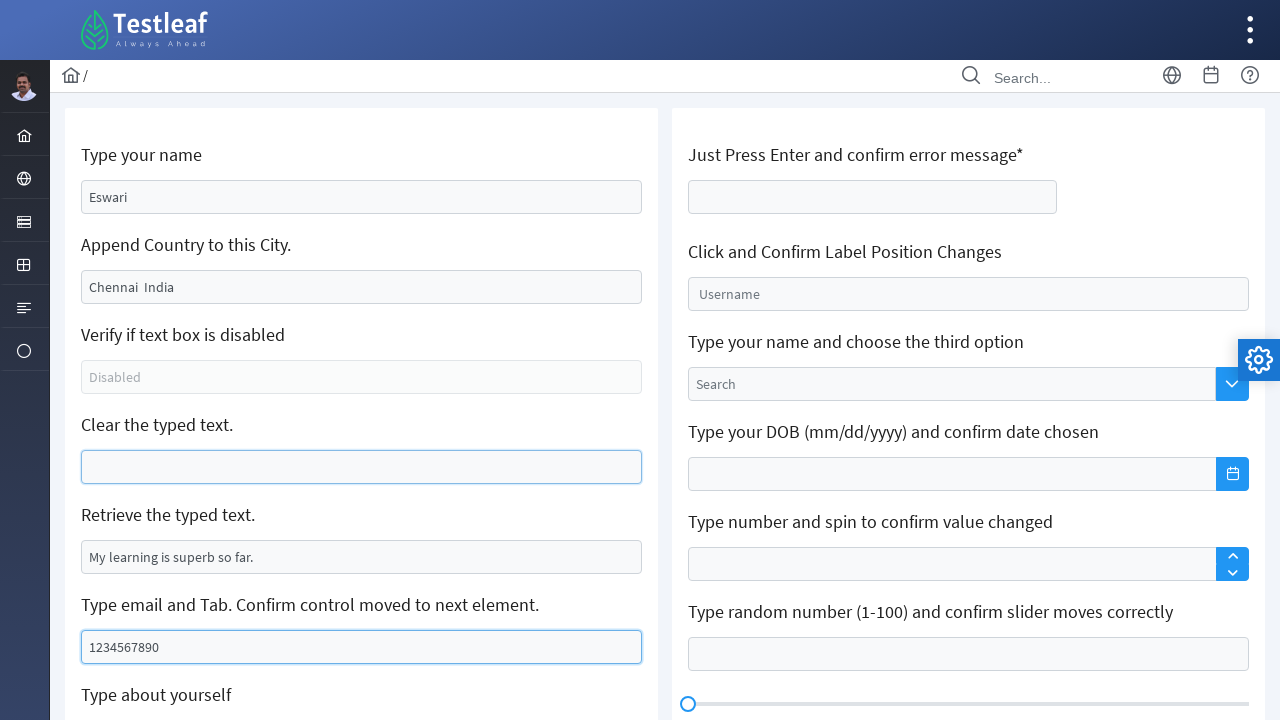

Pressed Tab key to move focus
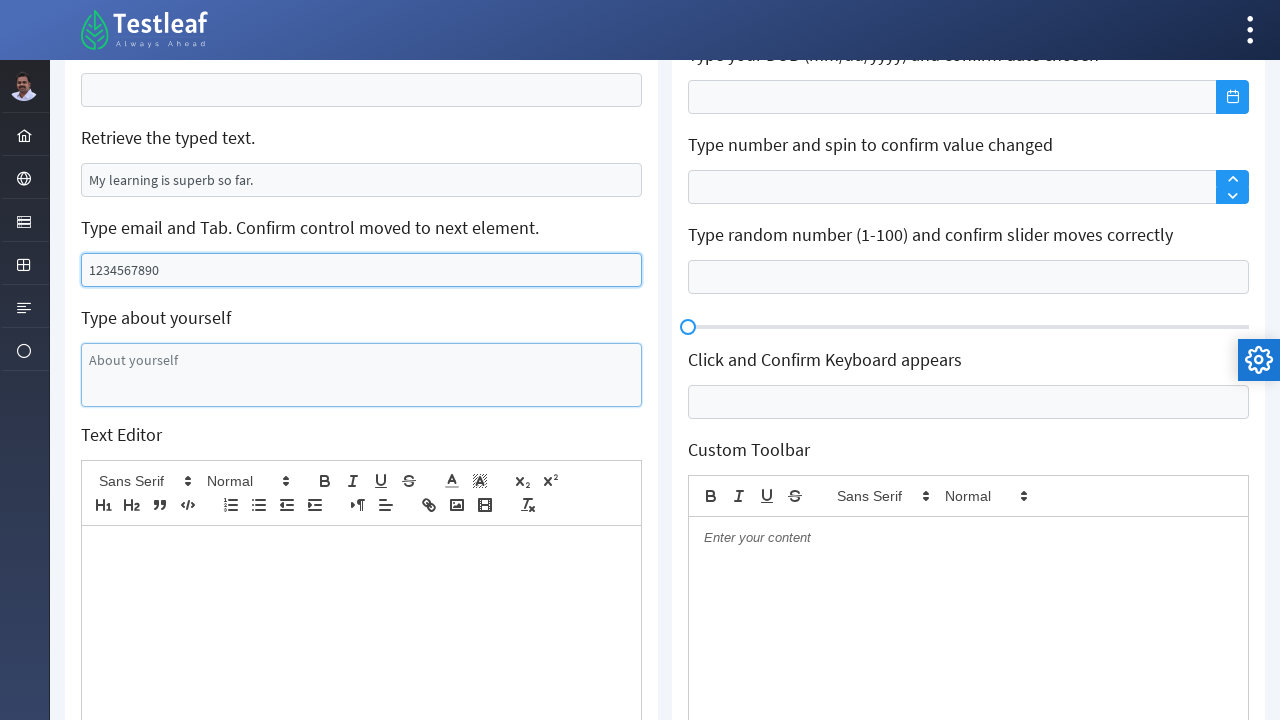

Filled textarea with 'I am a Tester' on textarea[name='j_idt88:j_idt101']
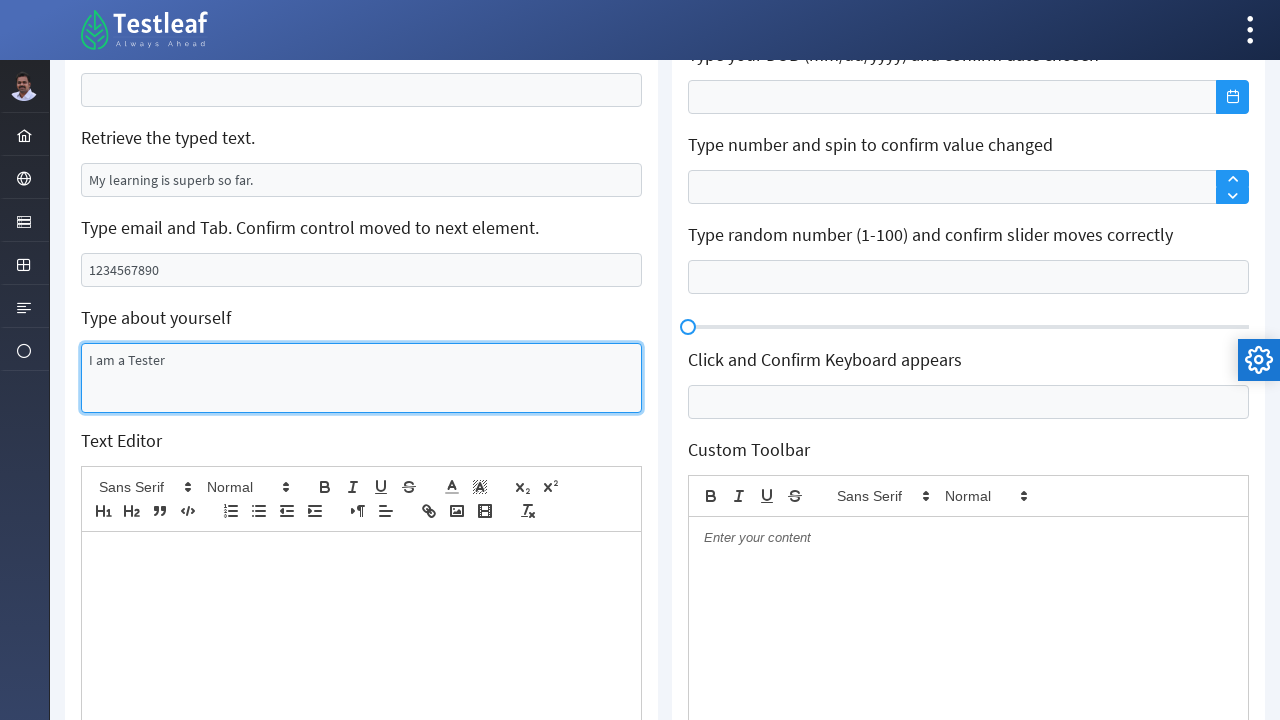

Pressed Enter on age input field to trigger error message on input[name='j_idt106:thisform:age']
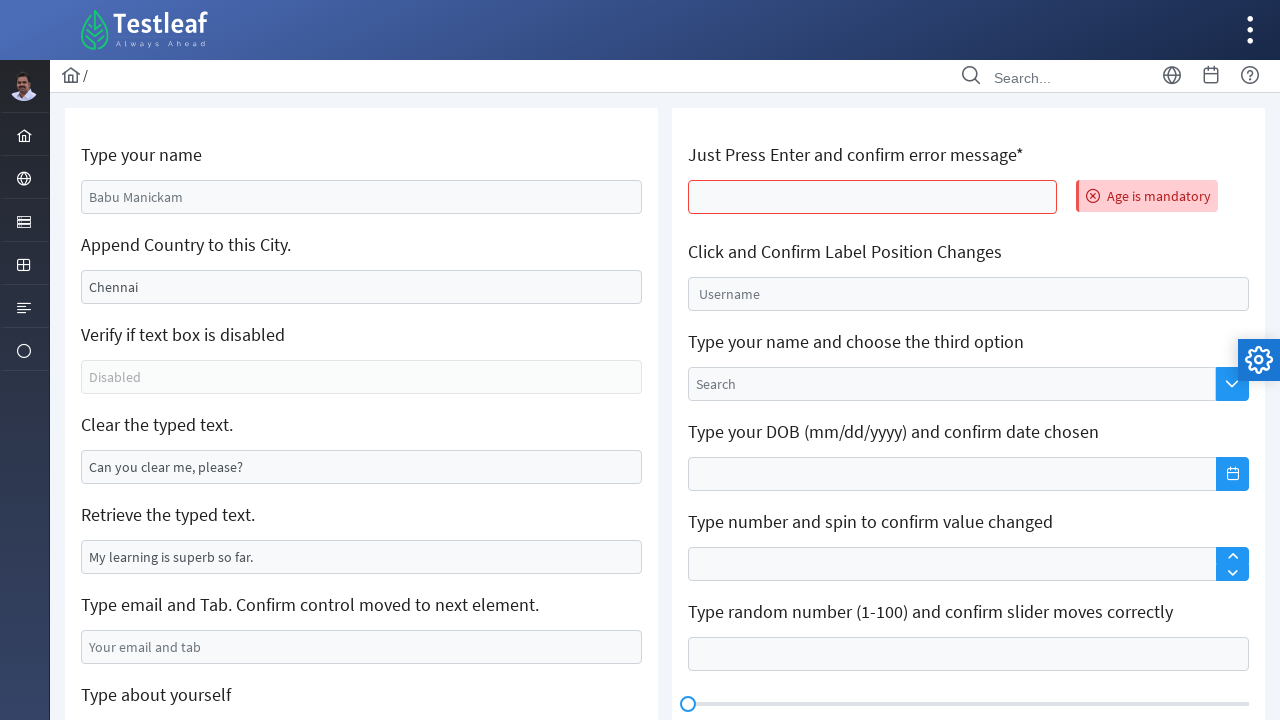

Error message appeared on page
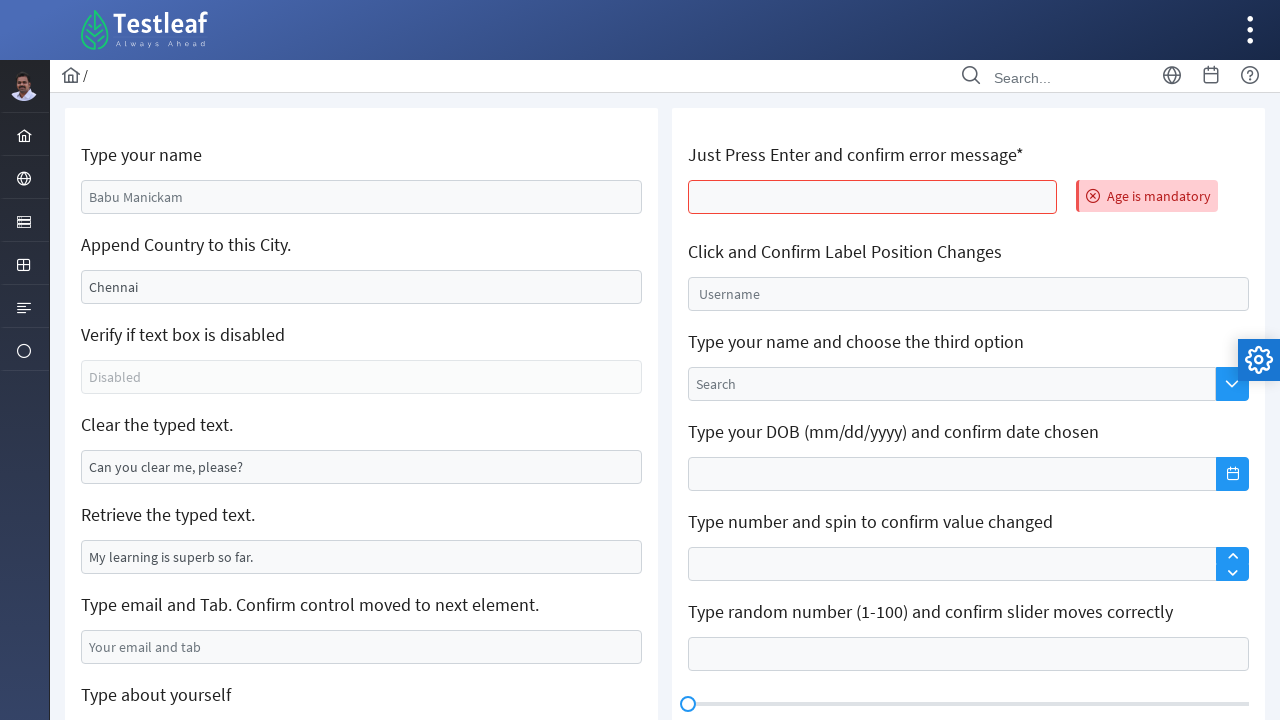

Clicked on float input field to trigger label position change at (968, 294) on #j_idt106\:float-input
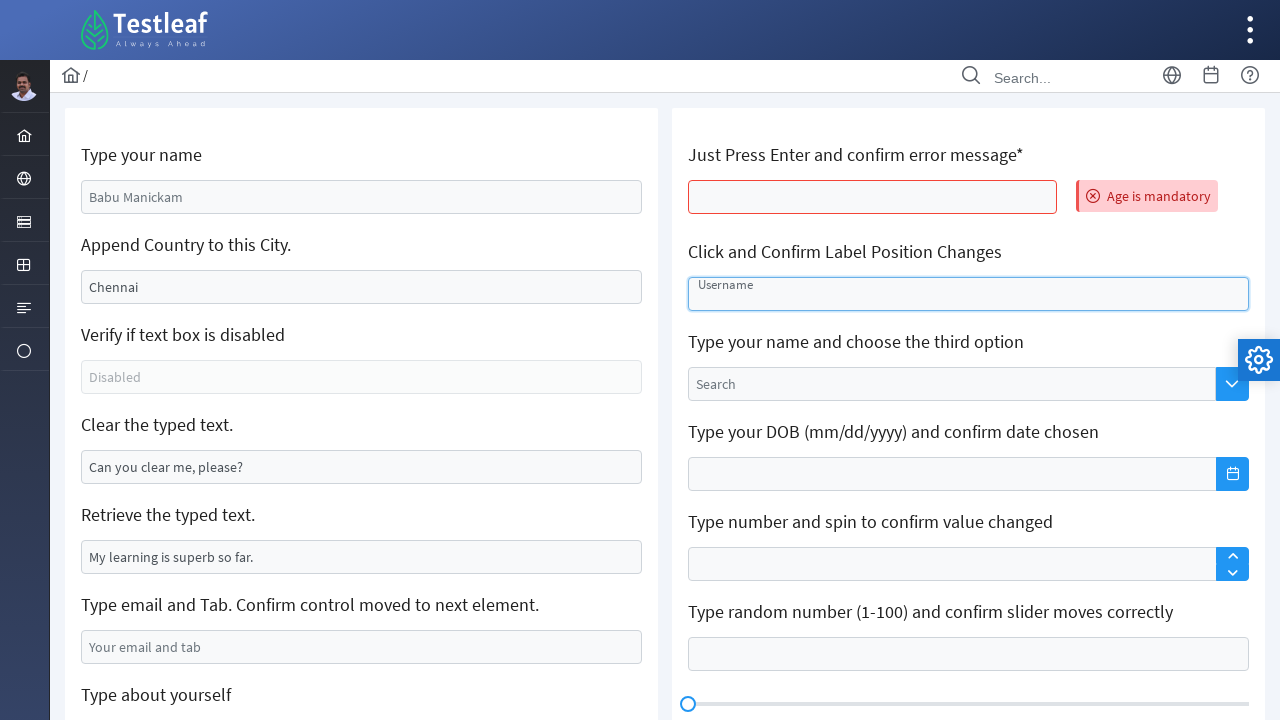

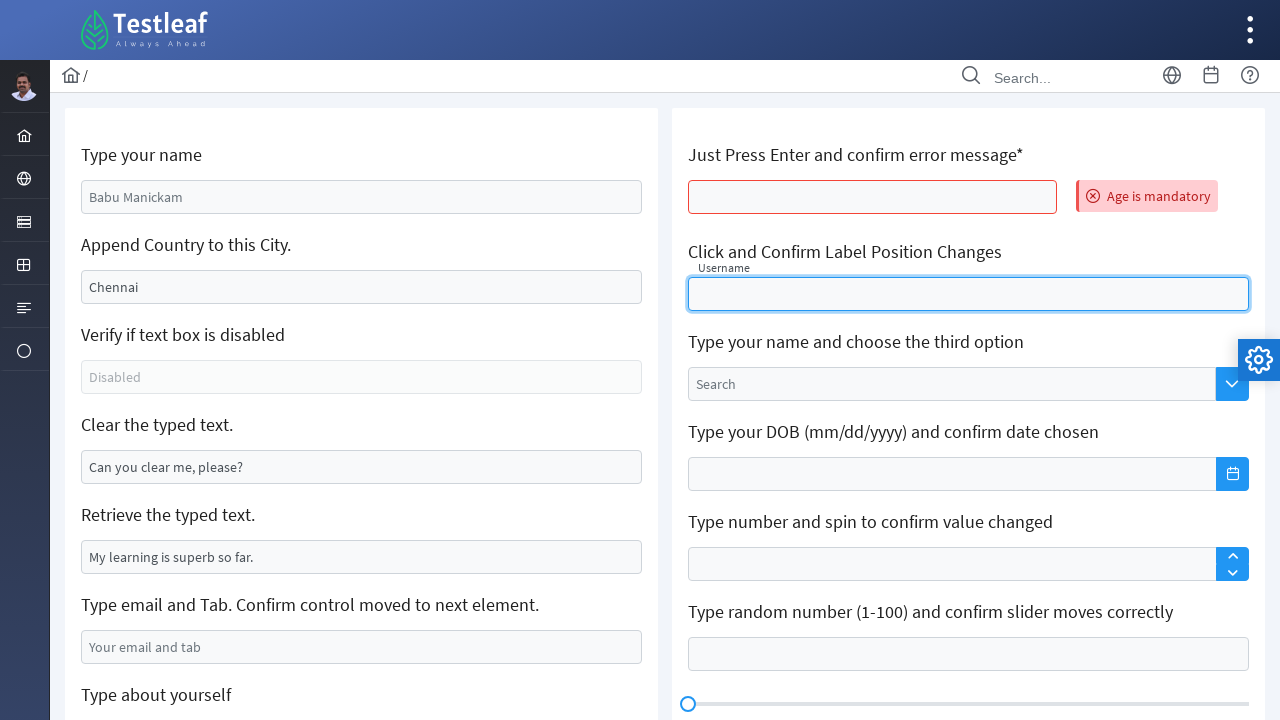